Tests JavaScript alert handling including dismissing, accepting, and entering text in prompts

Starting URL: https://the-internet.herokuapp.com/javascript_alerts

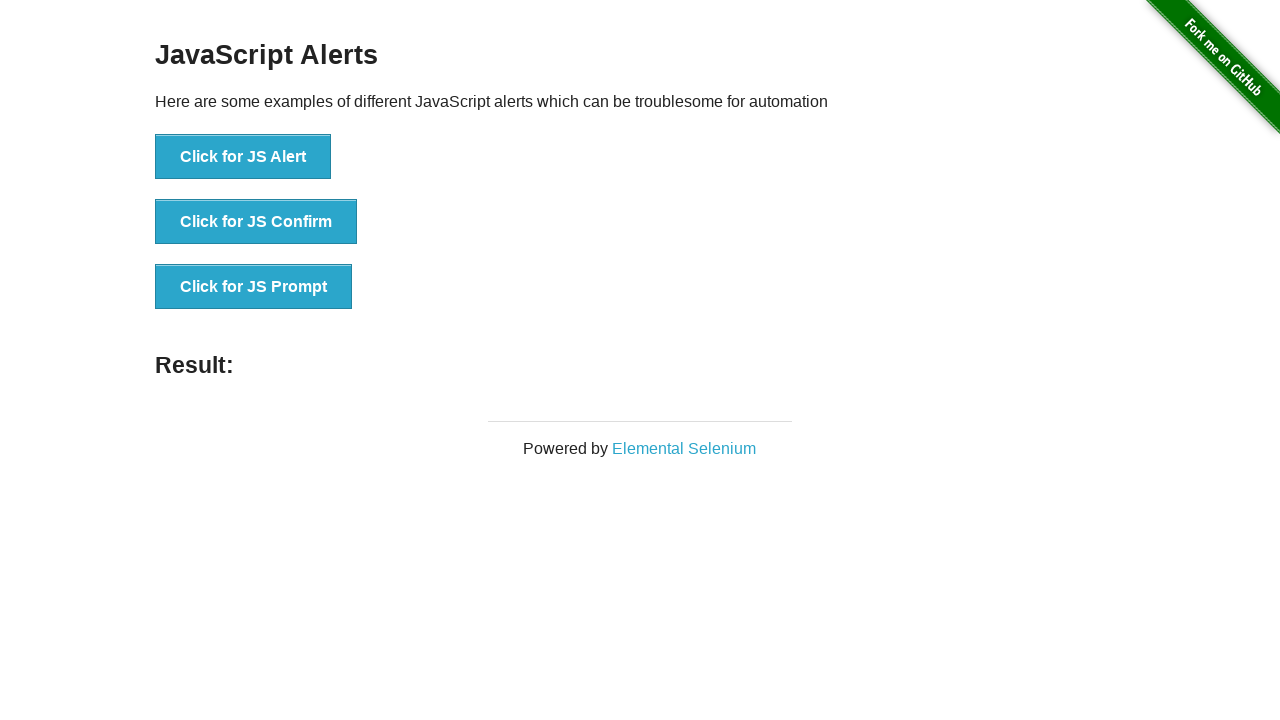

Clicked first alert button and dismissed the JavaScript alert at (243, 157) on xpath=//*[@id='content']/div/ul/li[1]/button
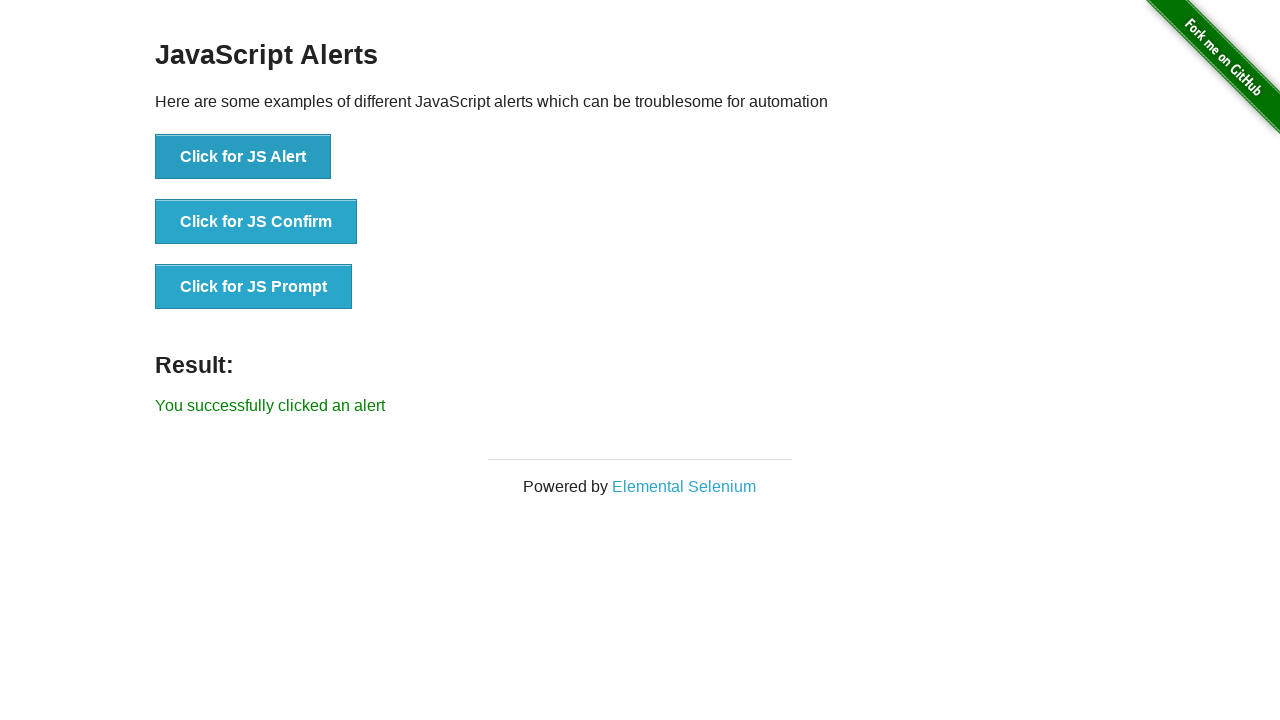

Clicked second alert button and accepted the JavaScript alert at (256, 222) on xpath=//*[@id='content']/div/ul/li[2]/button
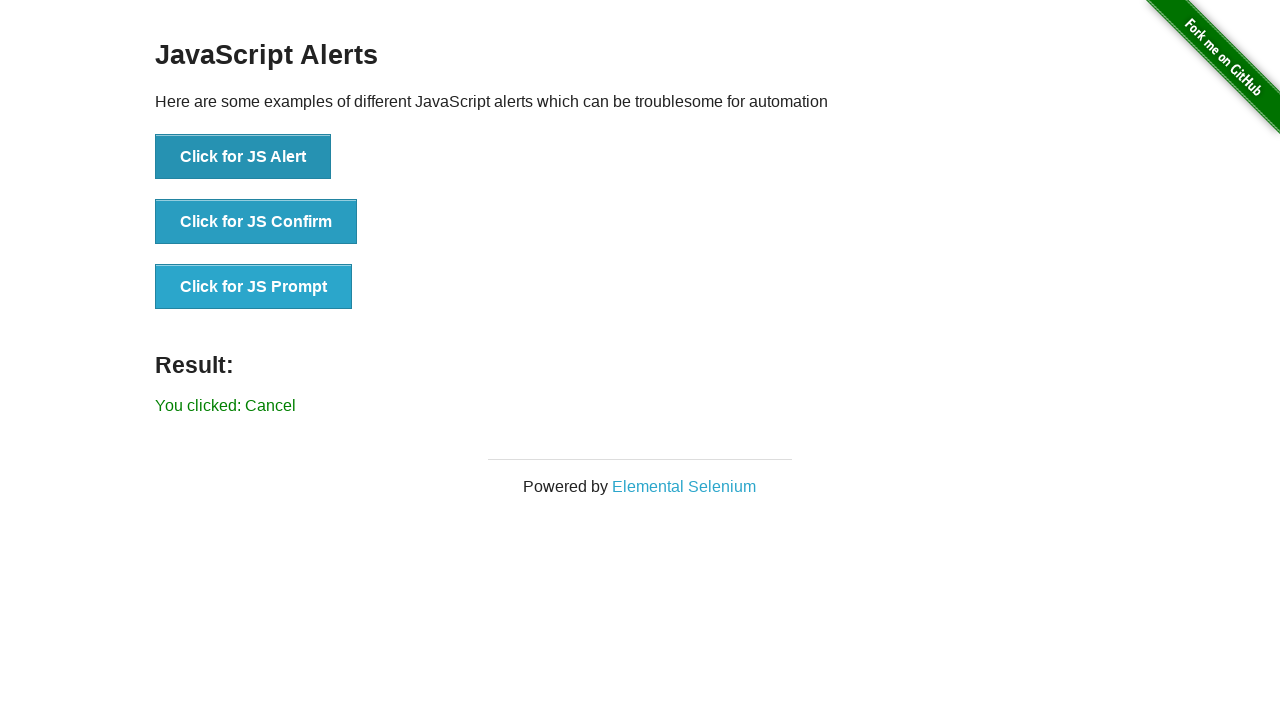

Clicked prompt button, entered 'Automated Alert!' text, and accepted the JavaScript prompt at (254, 287) on xpath=//*[@id='content']/div/ul/li[3]/button
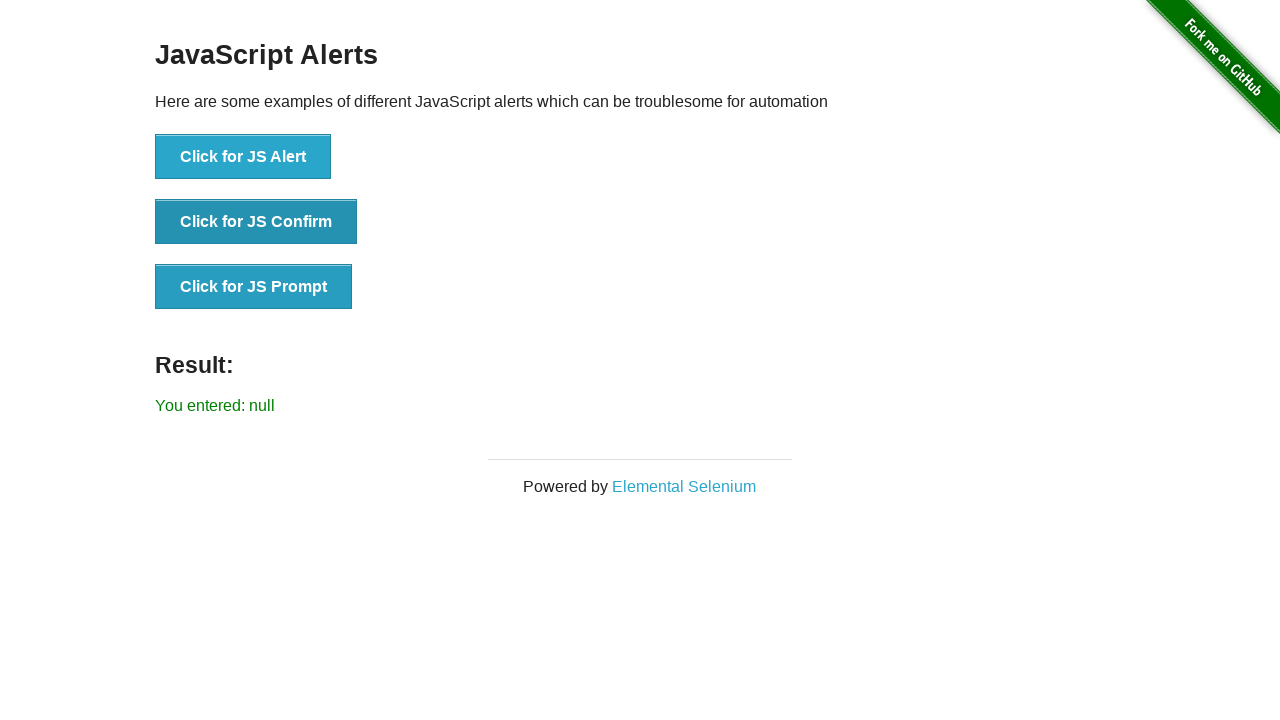

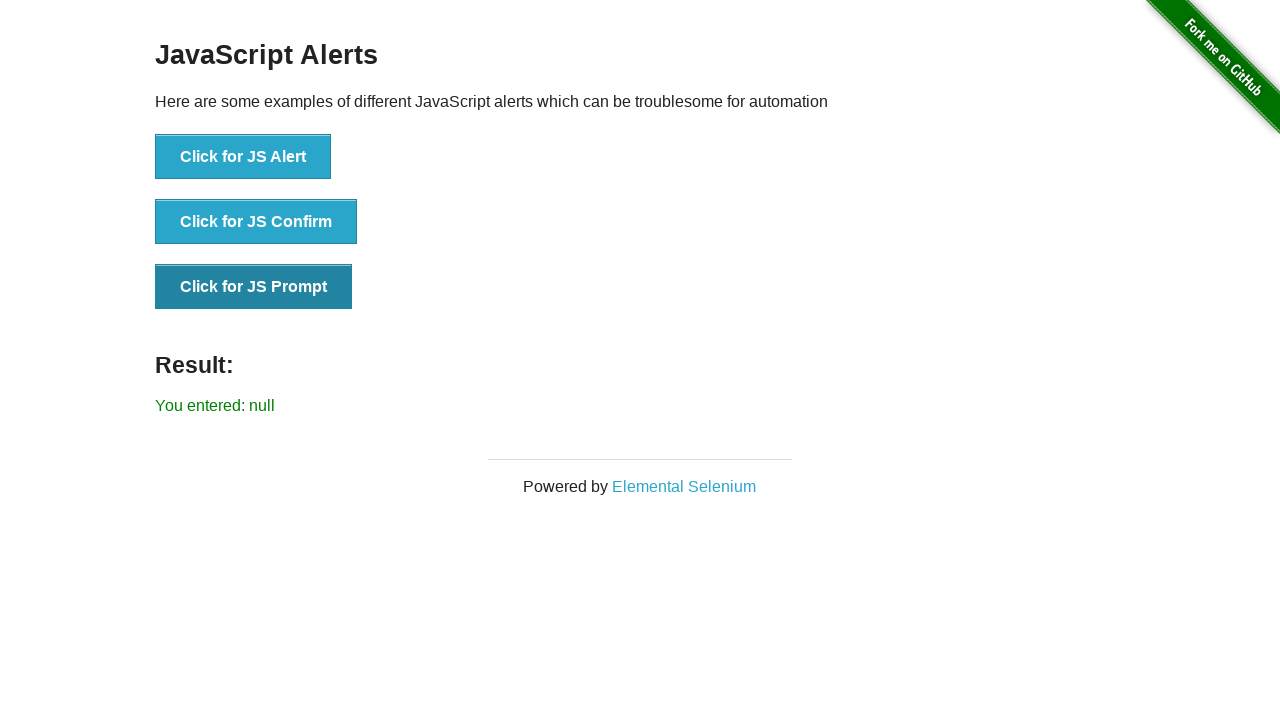